Tests table sorting and pagination functionality by clicking the sort header, searching for a specific item ("Rice") across multiple pages, and retrieving its price

Starting URL: https://rahulshettyacademy.com/seleniumPractise/#/offers

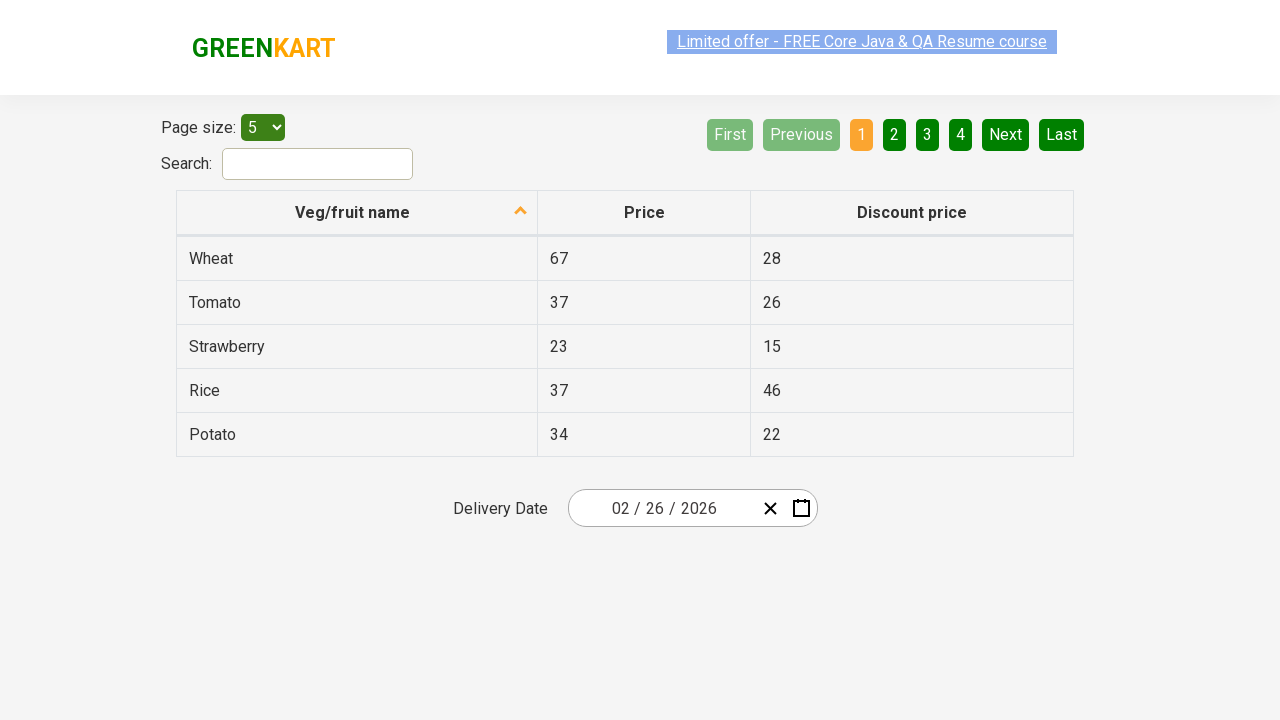

Clicked first column header to sort table at (357, 213) on th[role='columnheader']:first-child
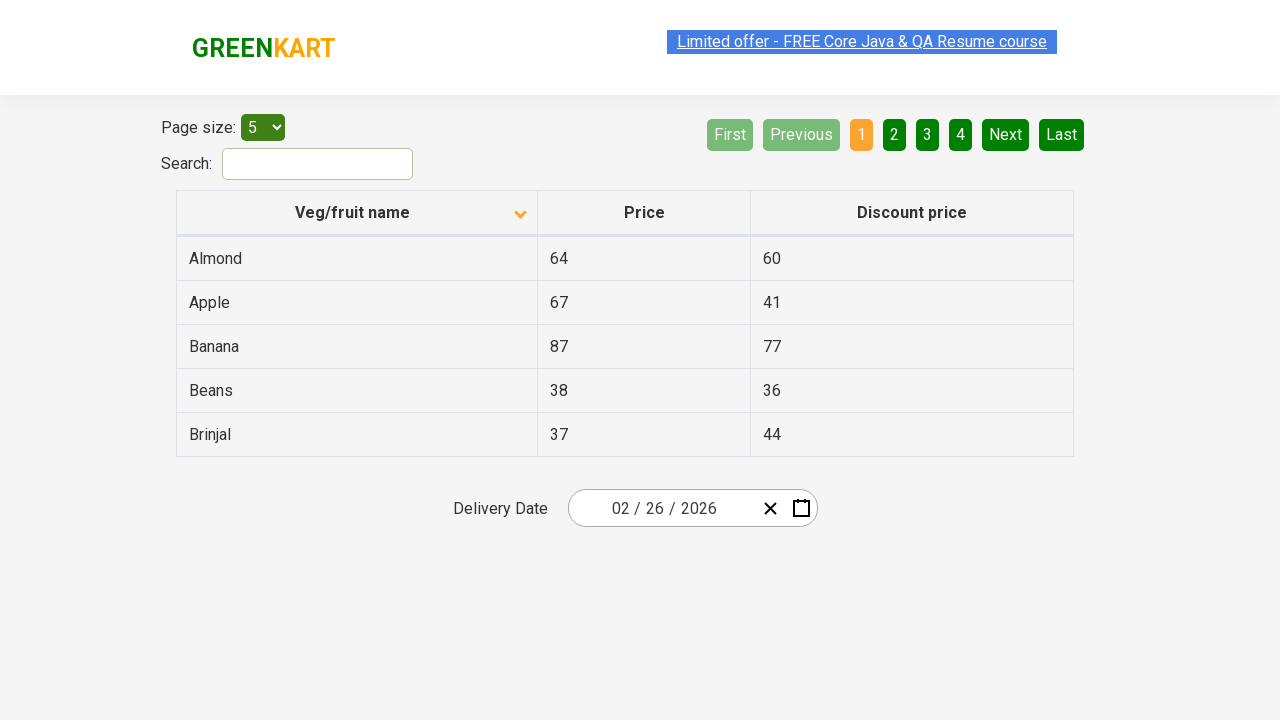

Retrieved all vegetable elements from current page
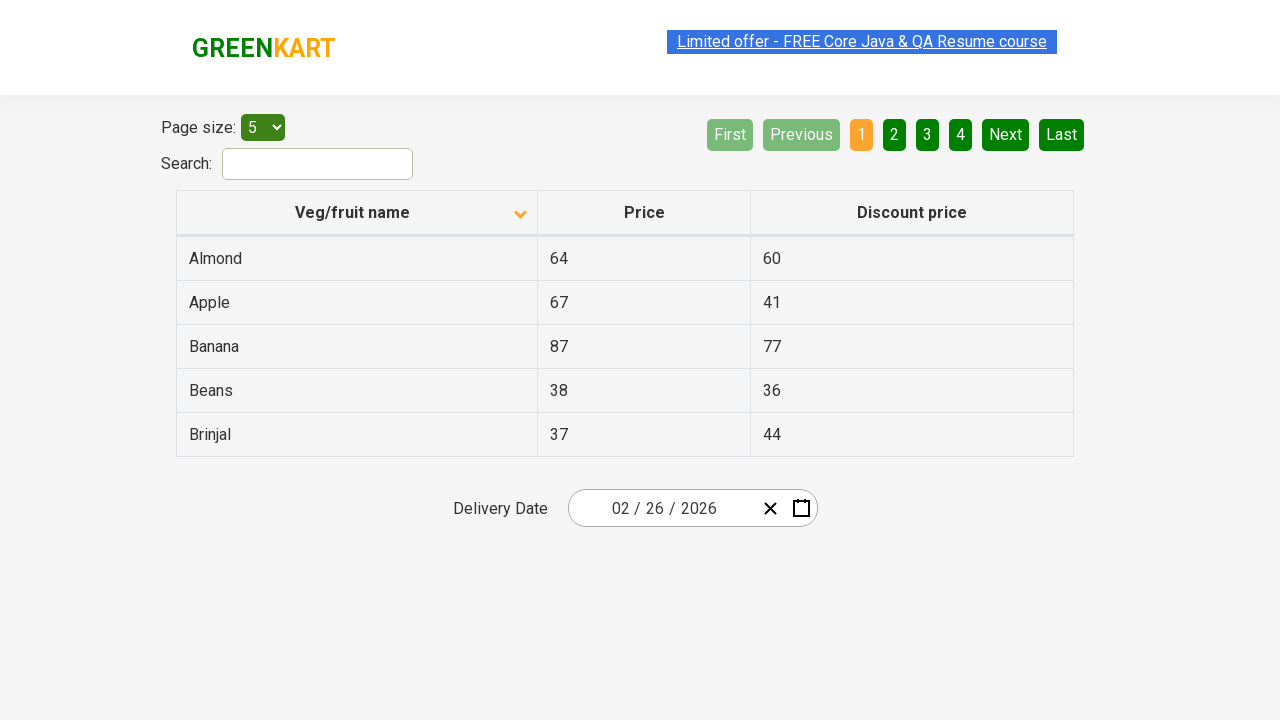

Clicked Next button to navigate to next page at (1006, 134) on a[aria-label='Next']
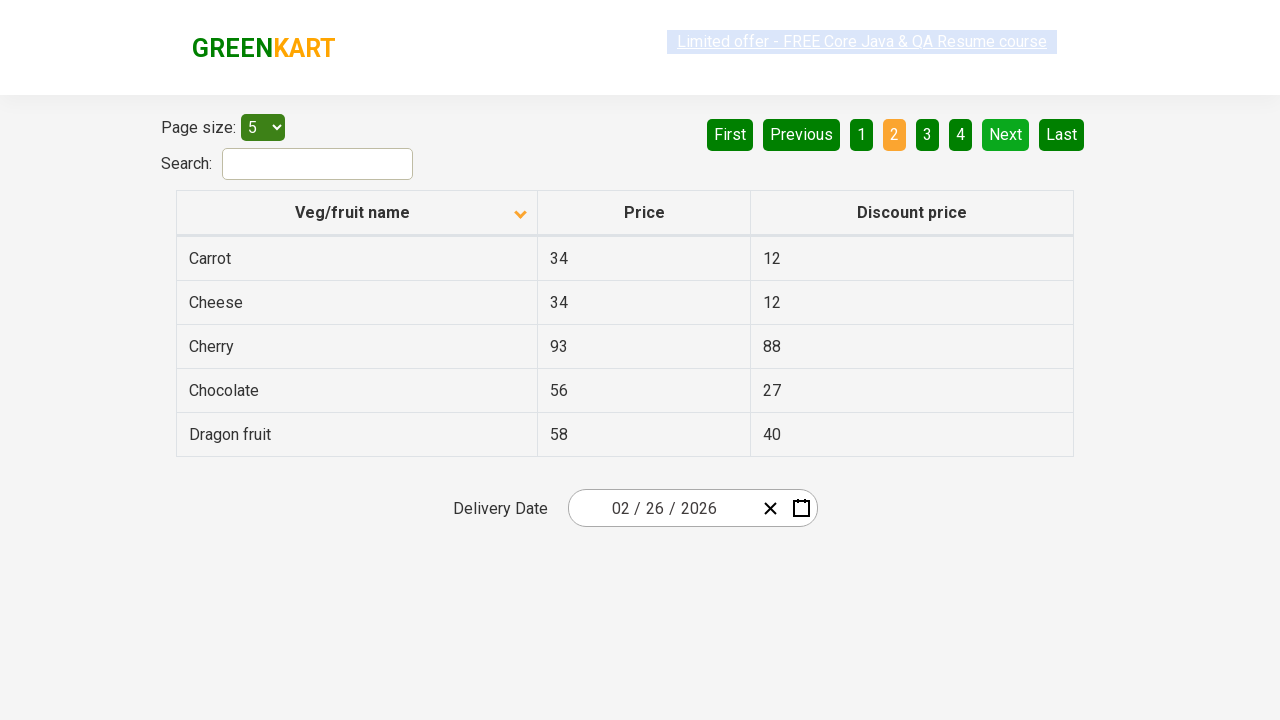

Retrieved all vegetable elements from current page
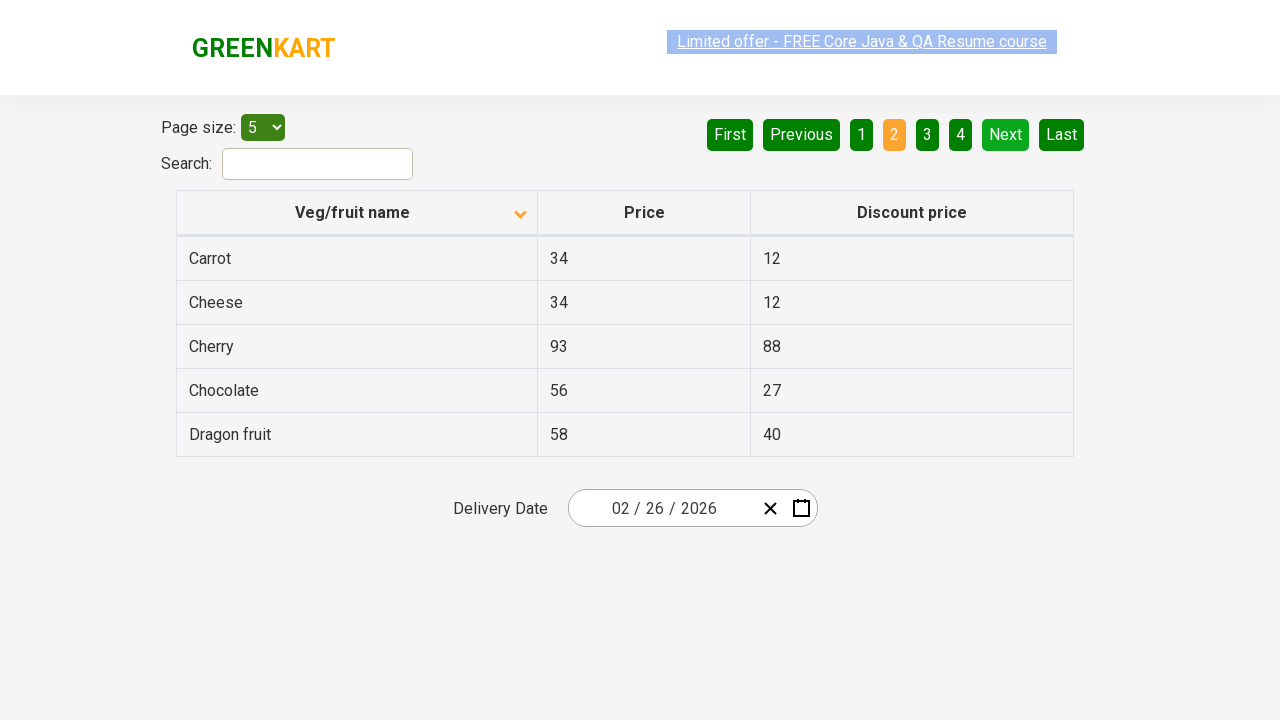

Clicked Next button to navigate to next page at (1006, 134) on a[aria-label='Next']
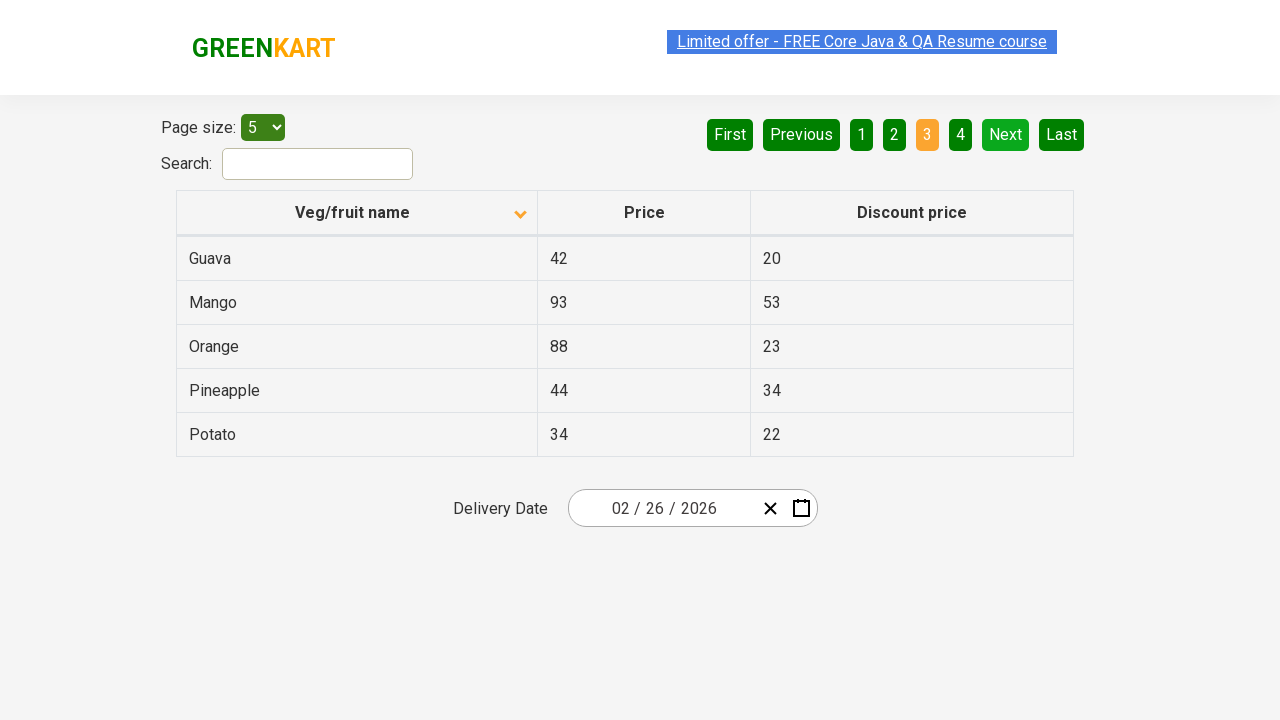

Retrieved all vegetable elements from current page
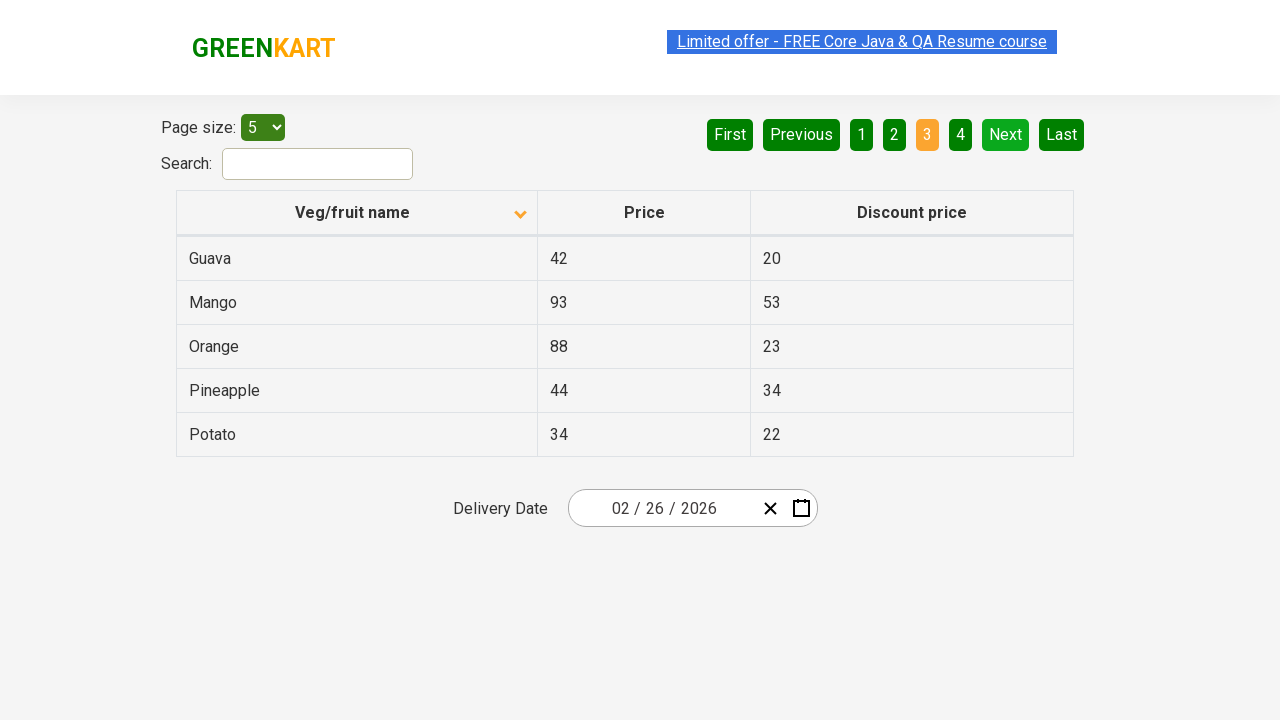

Clicked Next button to navigate to next page at (1006, 134) on a[aria-label='Next']
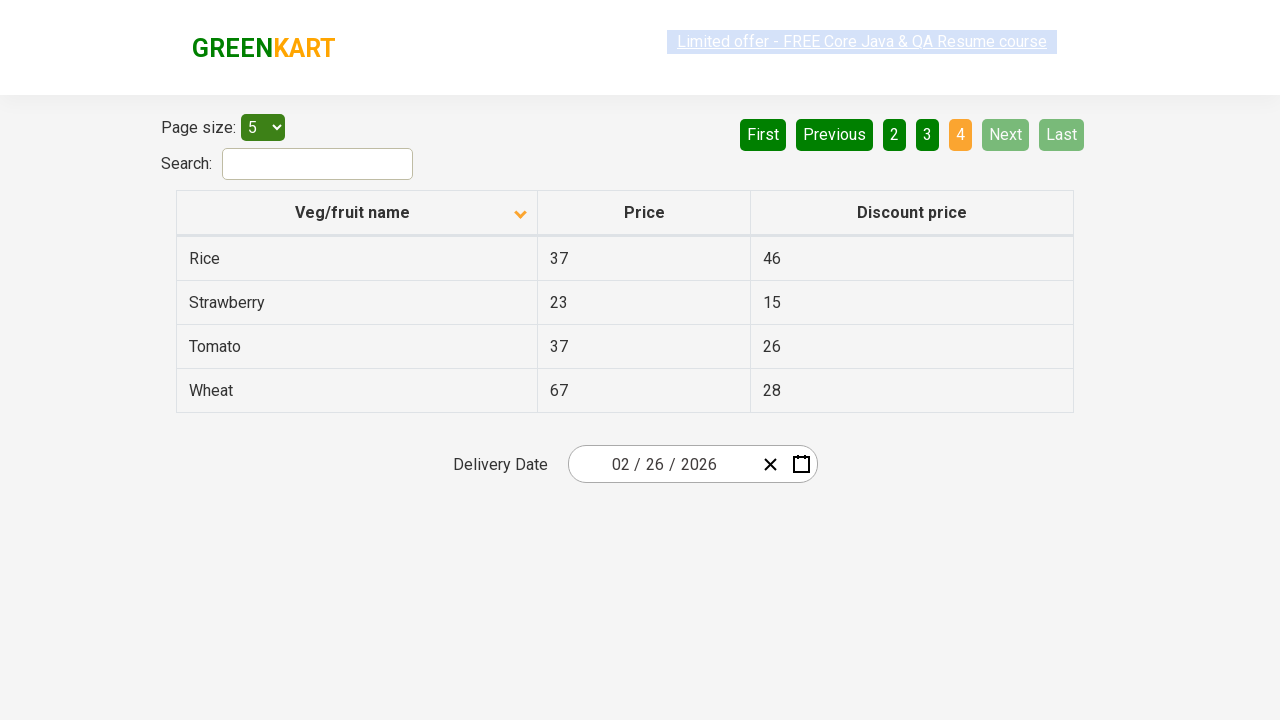

Retrieved all vegetable elements from current page
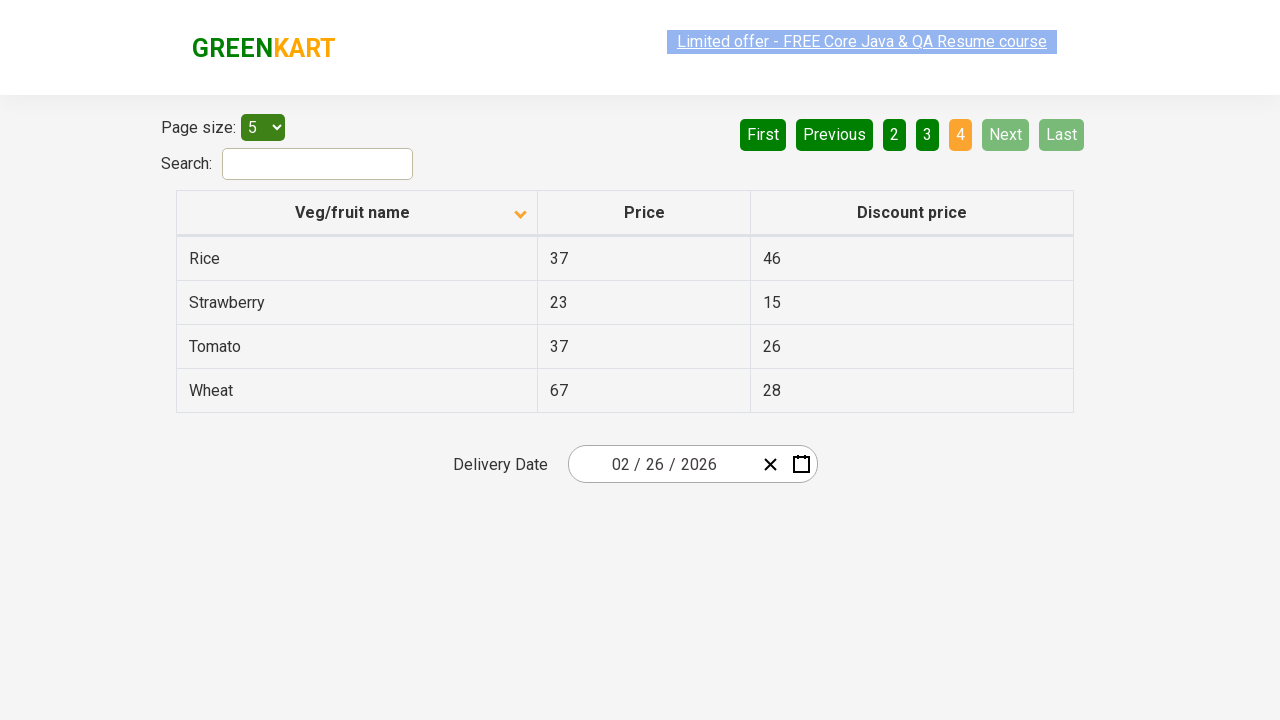

Found Rice in table with price: 37
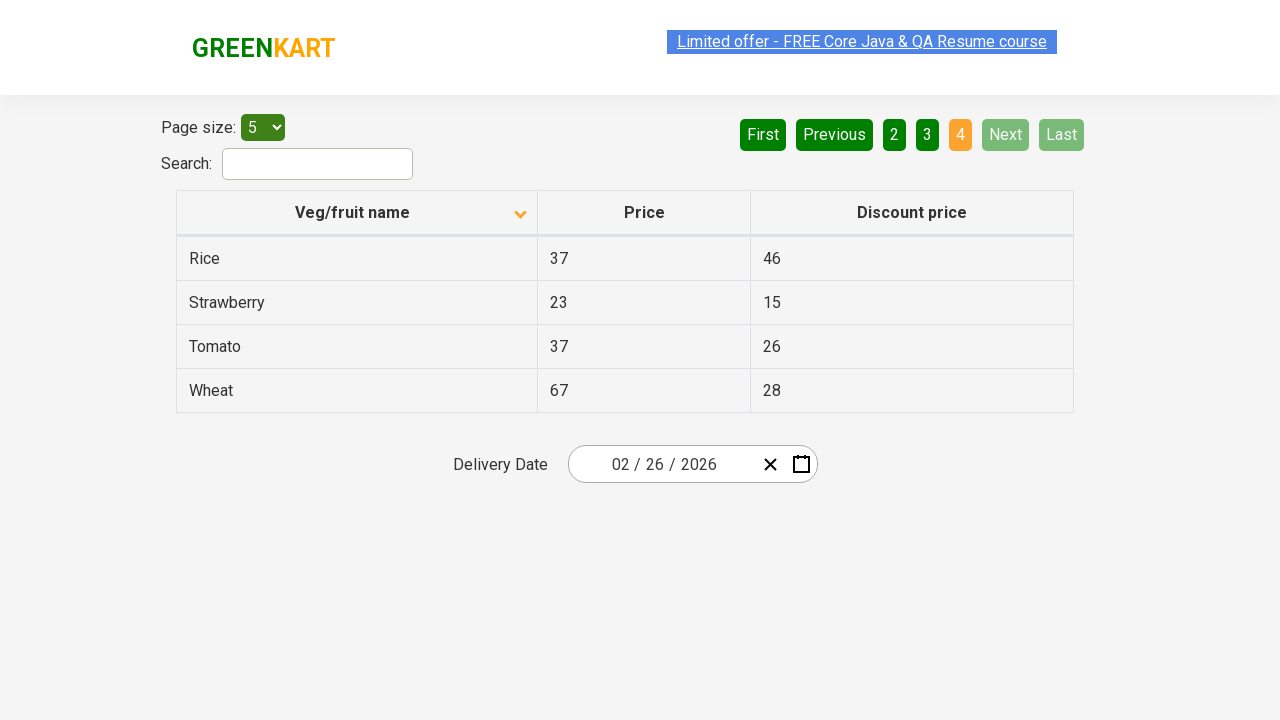

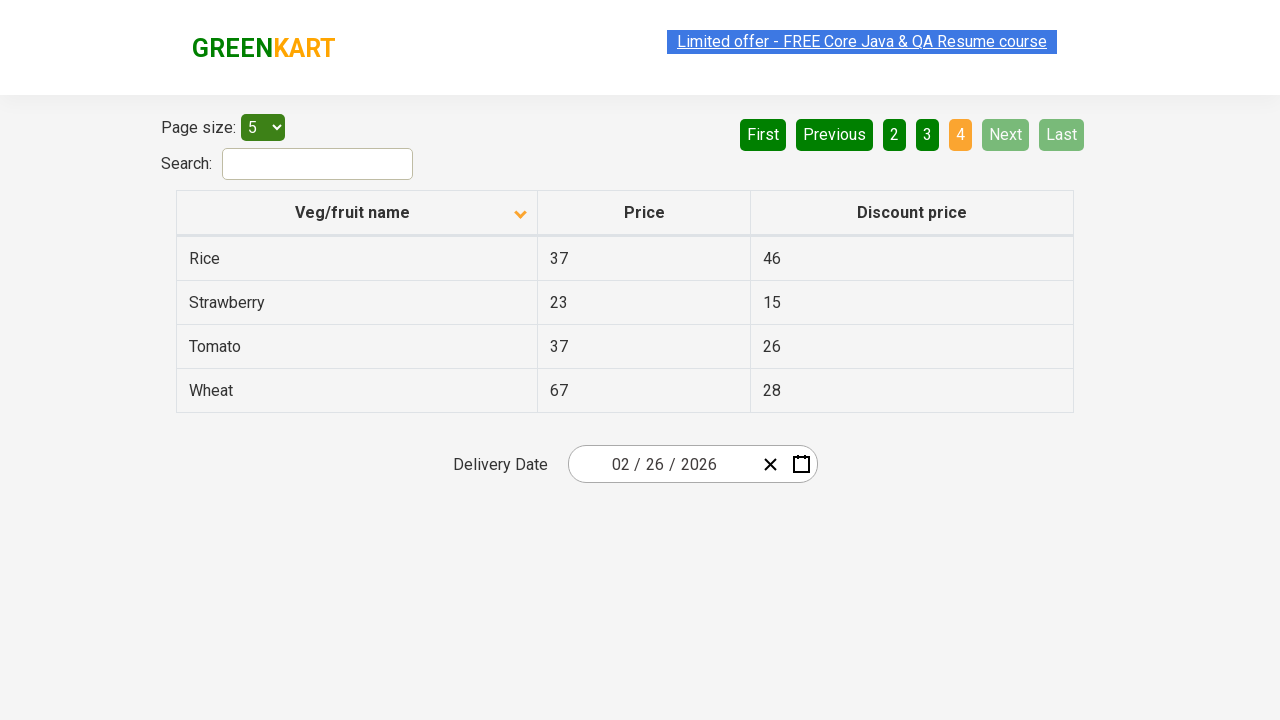